Tests autocomplete functionality by typing in a country field, navigating through dropdown suggestions with keyboard, and selecting an option

Starting URL: https://rahulshettyacademy.com/AutomationPractice/

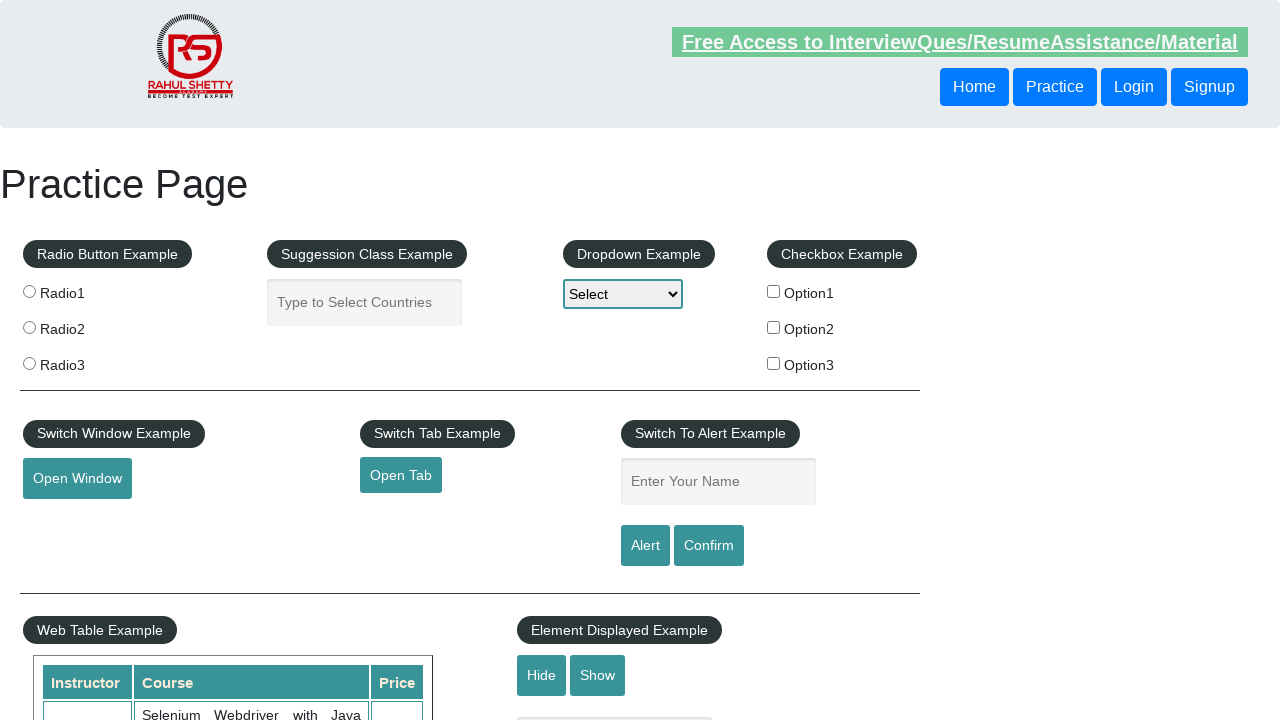

Filled autocomplete field with 'ind' on #autocomplete
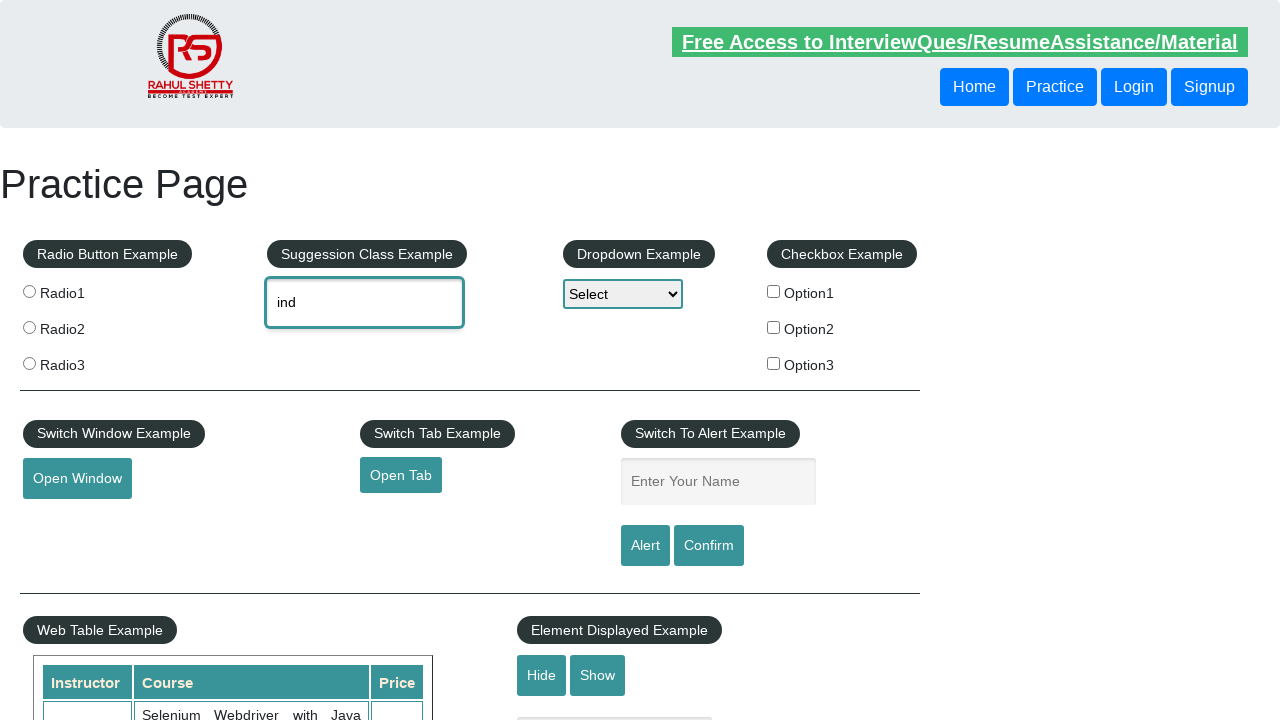

Waited 2 seconds for dropdown suggestions to appear
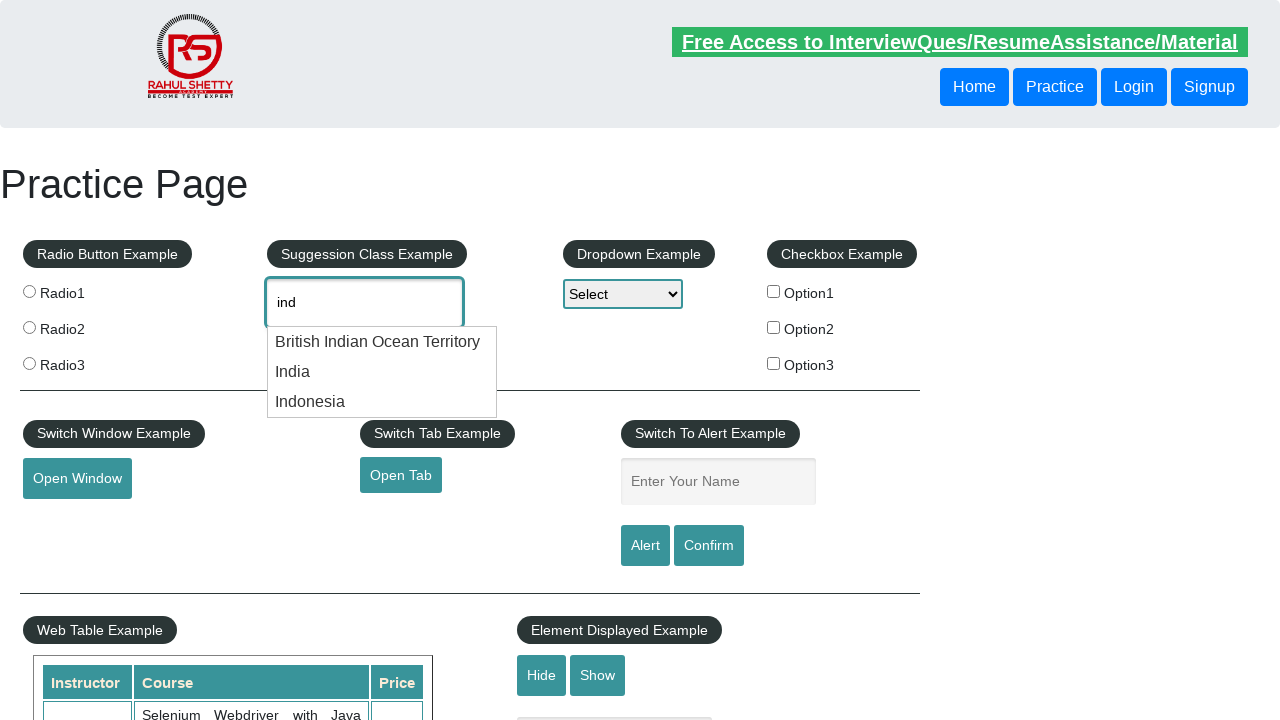

Pressed ArrowDown key to navigate down in suggestions on #autocomplete
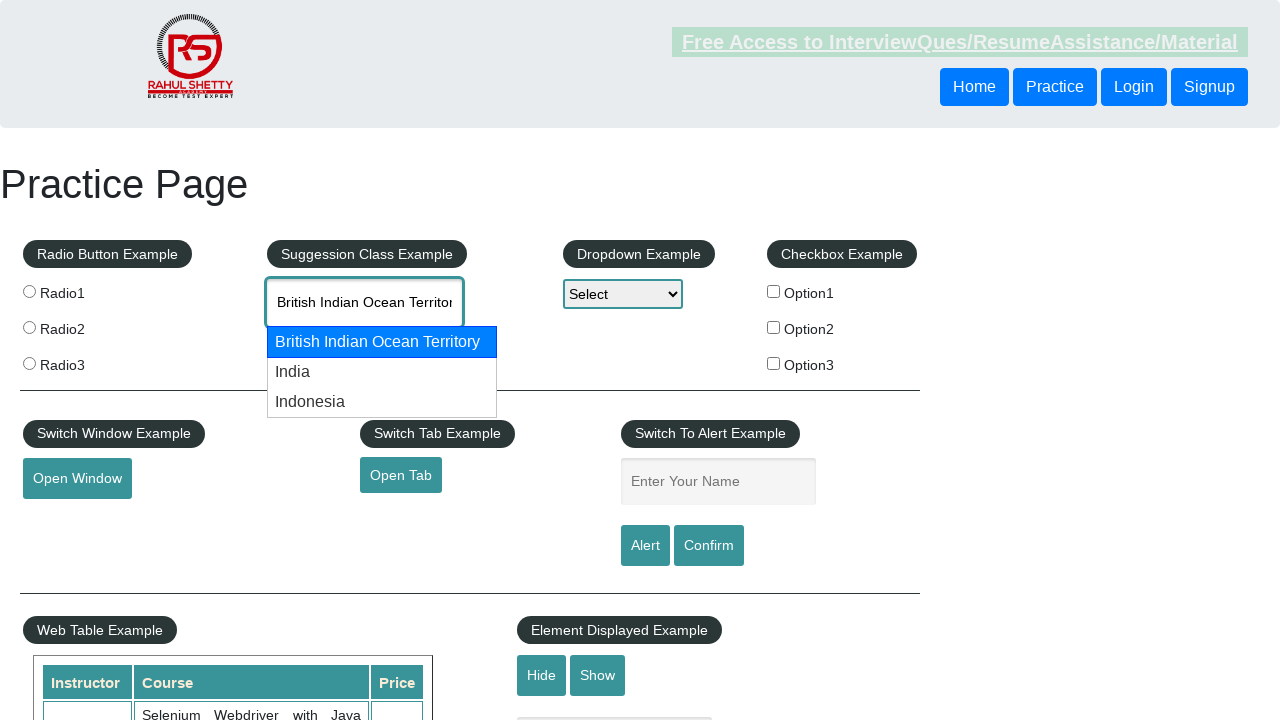

Pressed ArrowDown key again to navigate further down in suggestions on #autocomplete
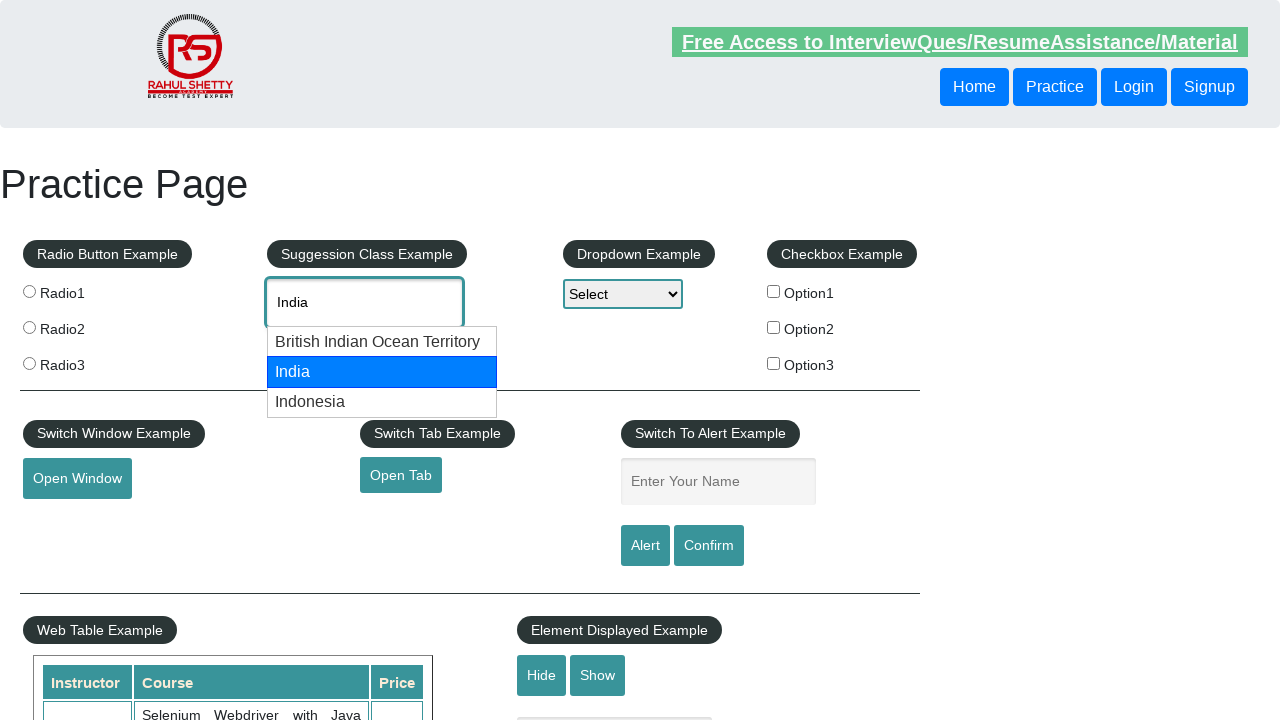

Retrieved selected value from autocomplete field: India
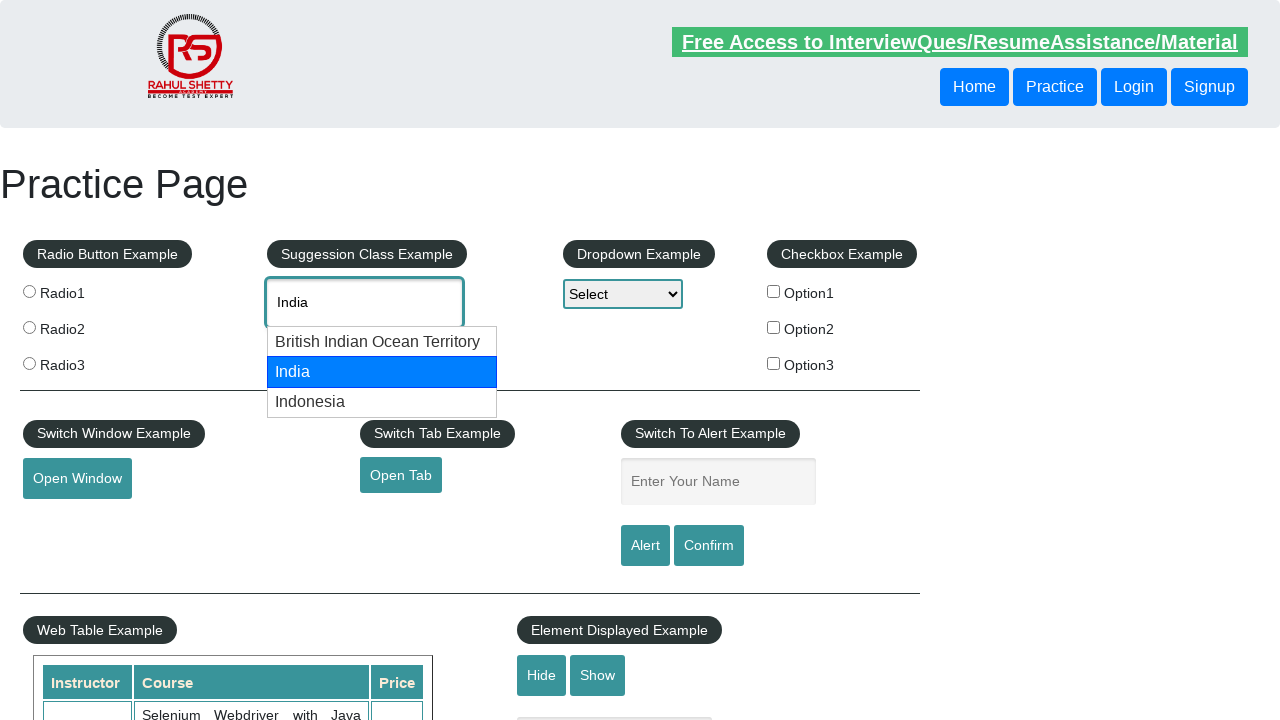

Executed JavaScript to get autocomplete value: India
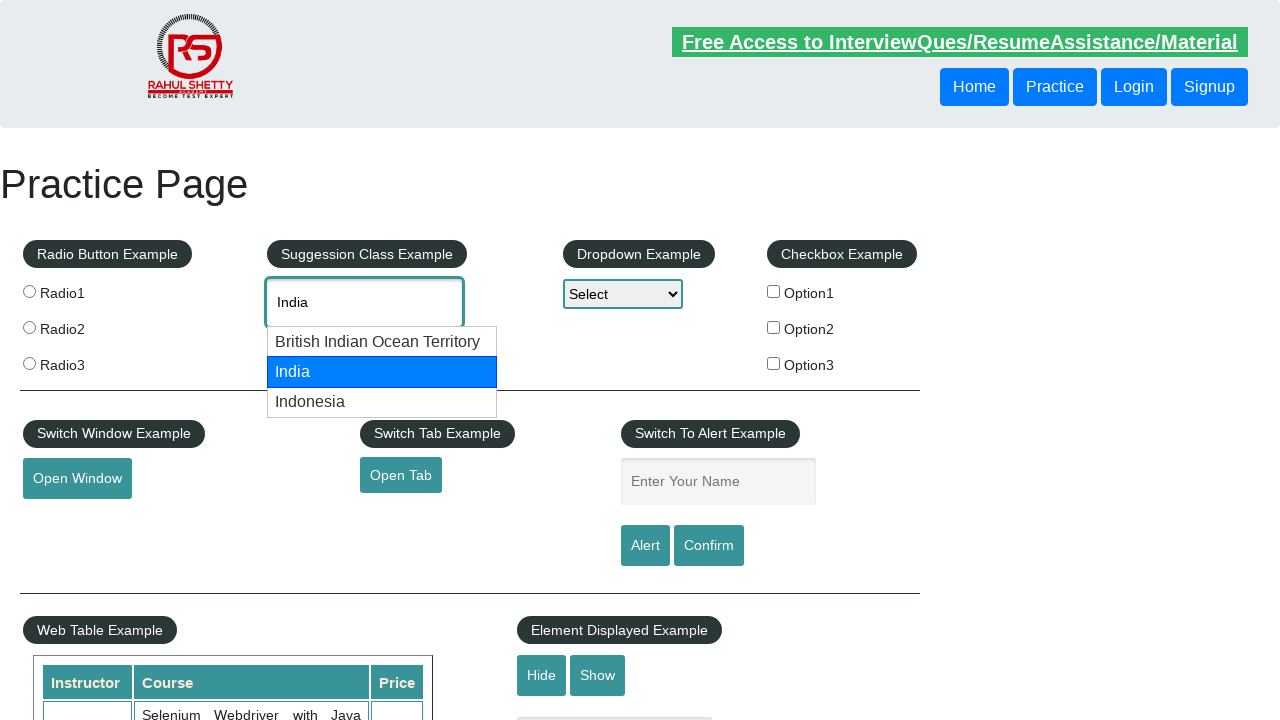

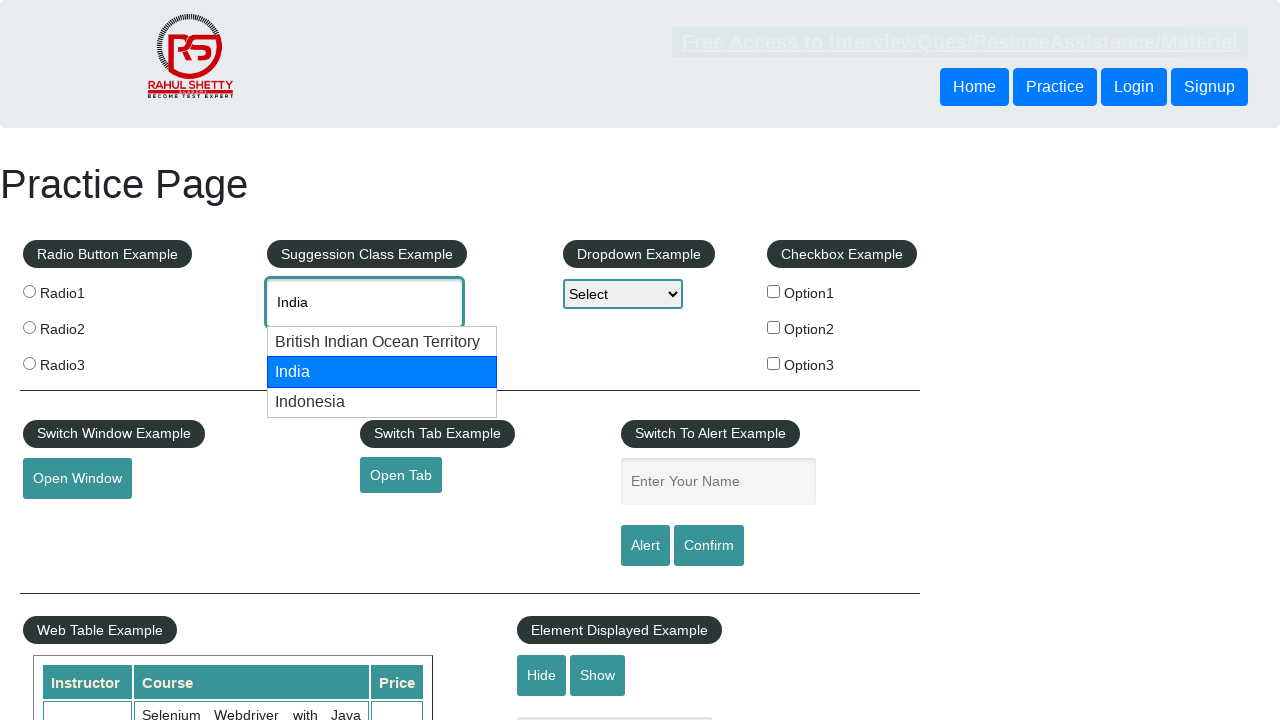